Tests single click functionality on a button using Actions class to verify click interactions work correctly

Starting URL: https://demoqa.com/buttons

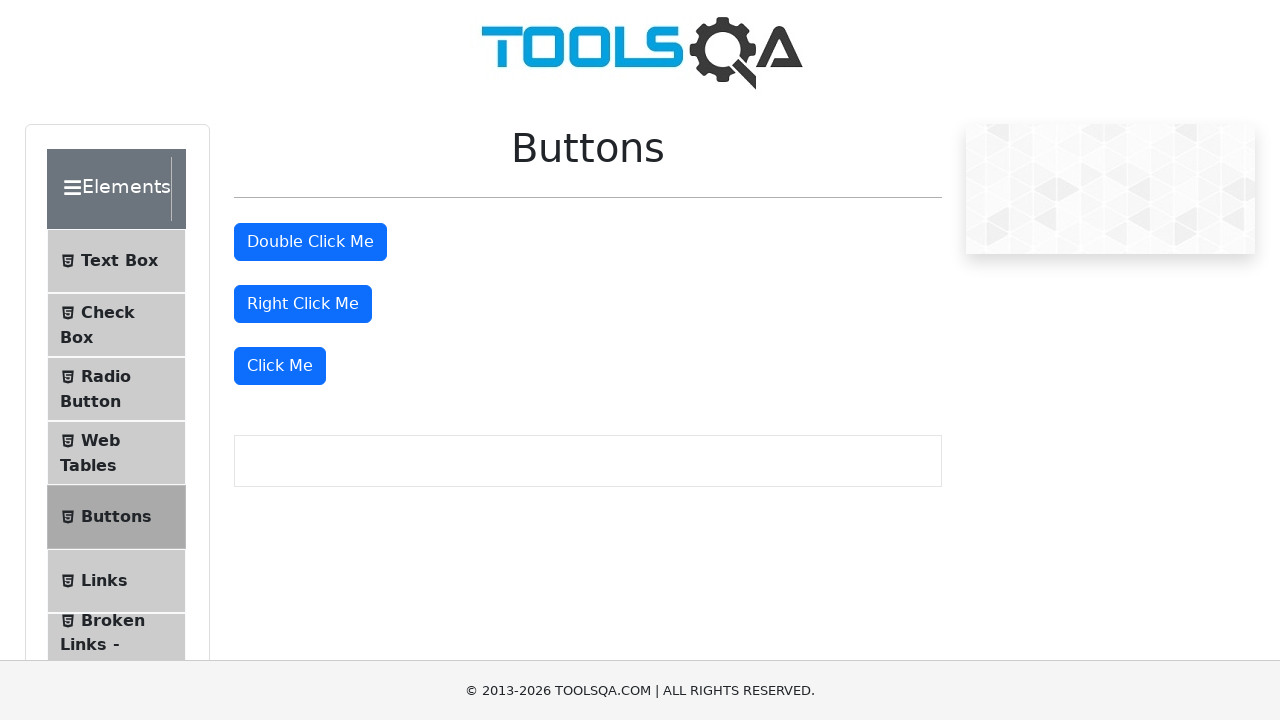

Clicked 'Click Me' button using single click action at (280, 366) on xpath=//button[text()='Click Me']
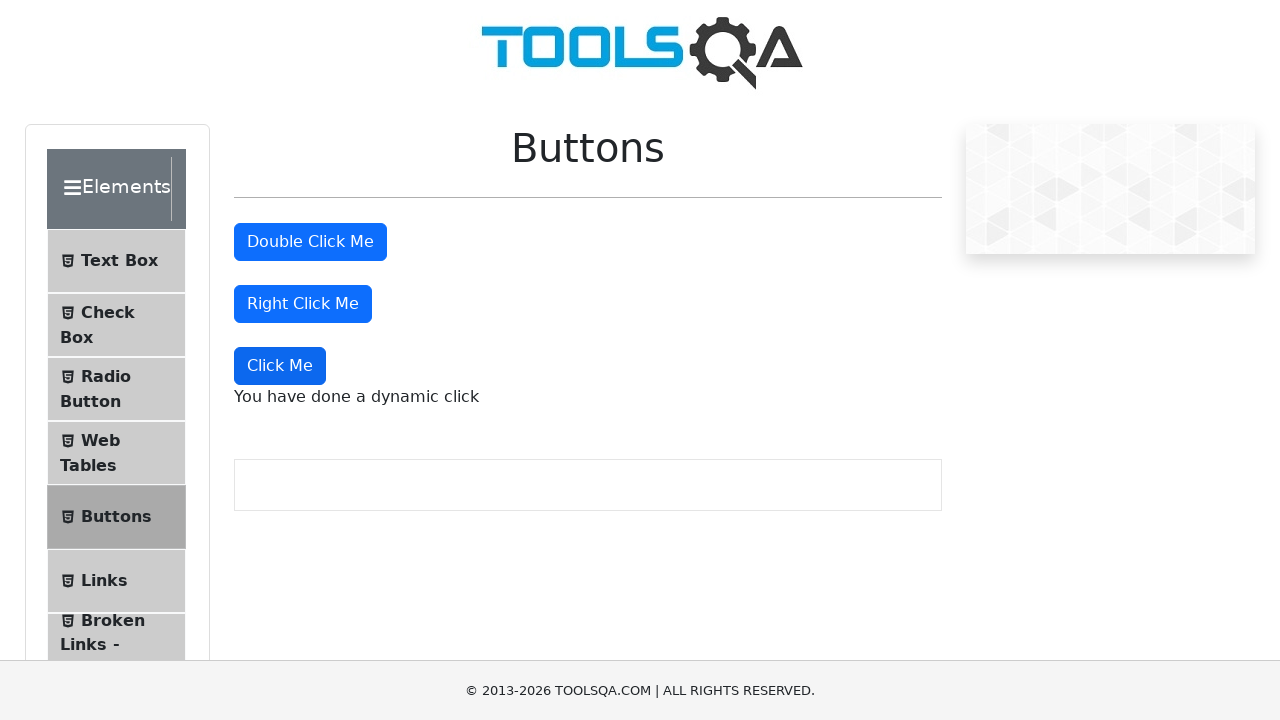

Dynamic click message appeared confirming single click functionality
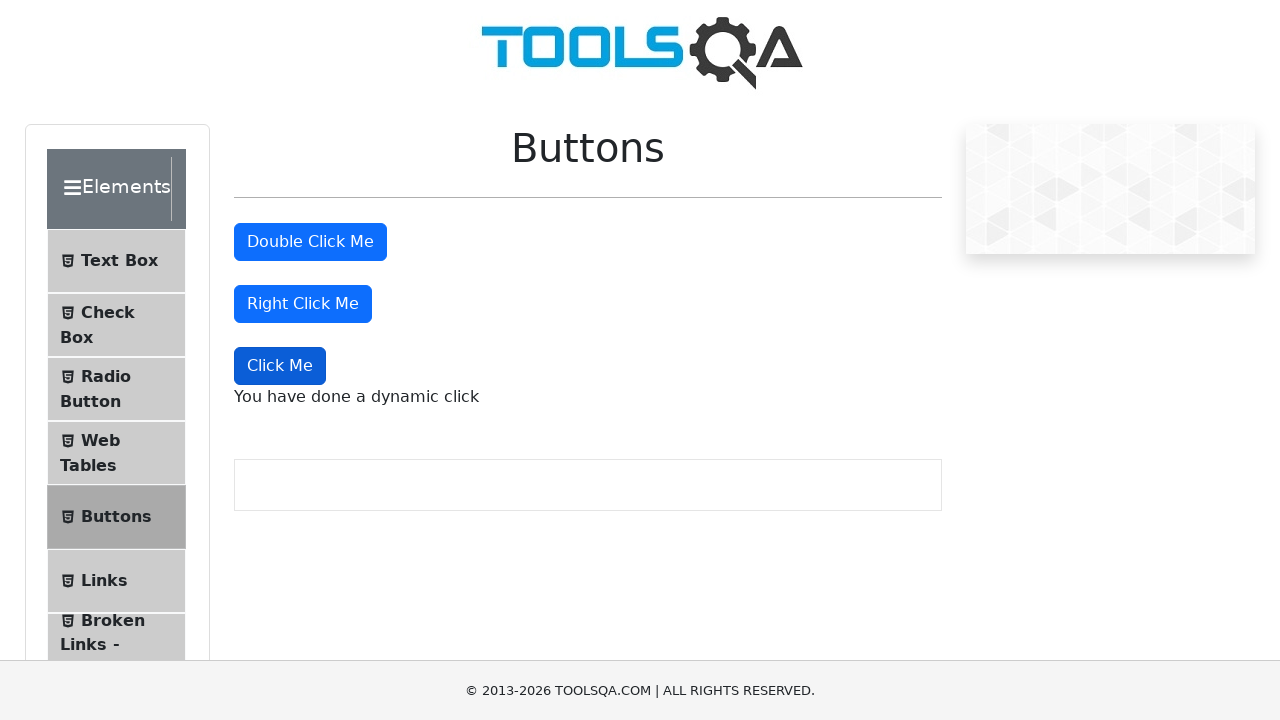

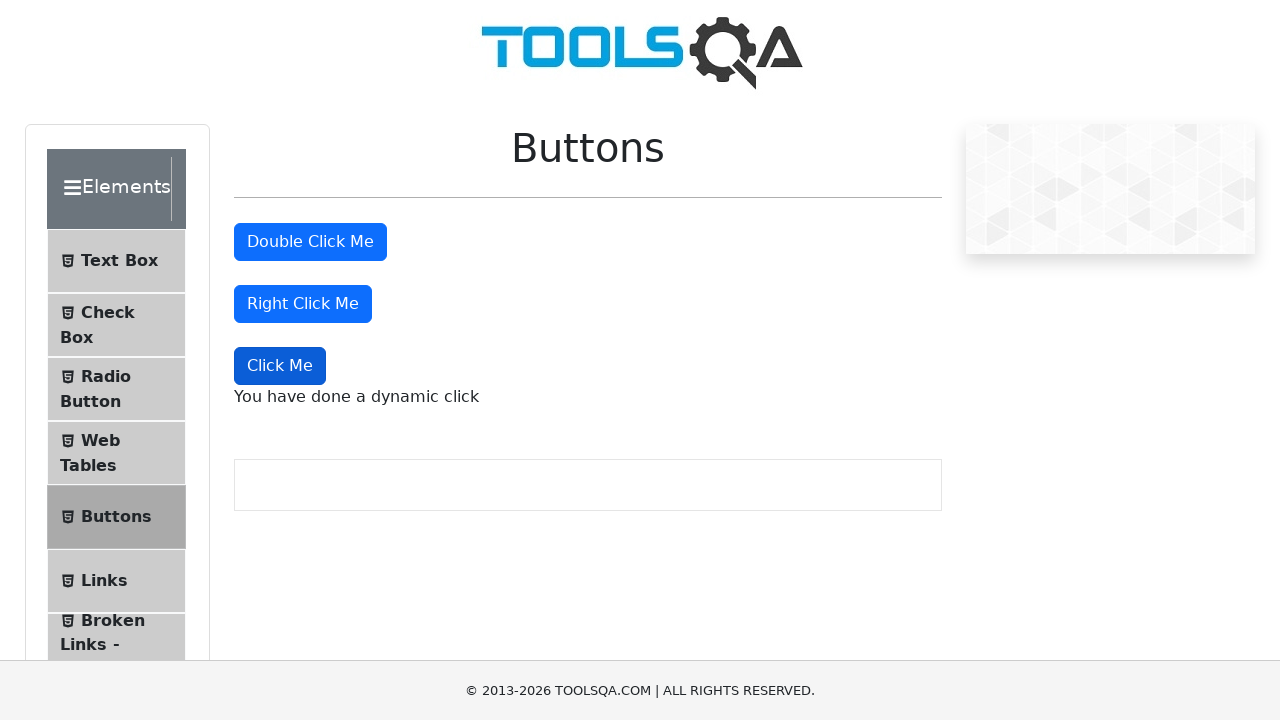